Tests auto-suggest dropdown functionality by typing partial text, waiting for suggestions to appear, and selecting a specific country from the dropdown list

Starting URL: https://rahulshettyacademy.com/dropdownsPractise/

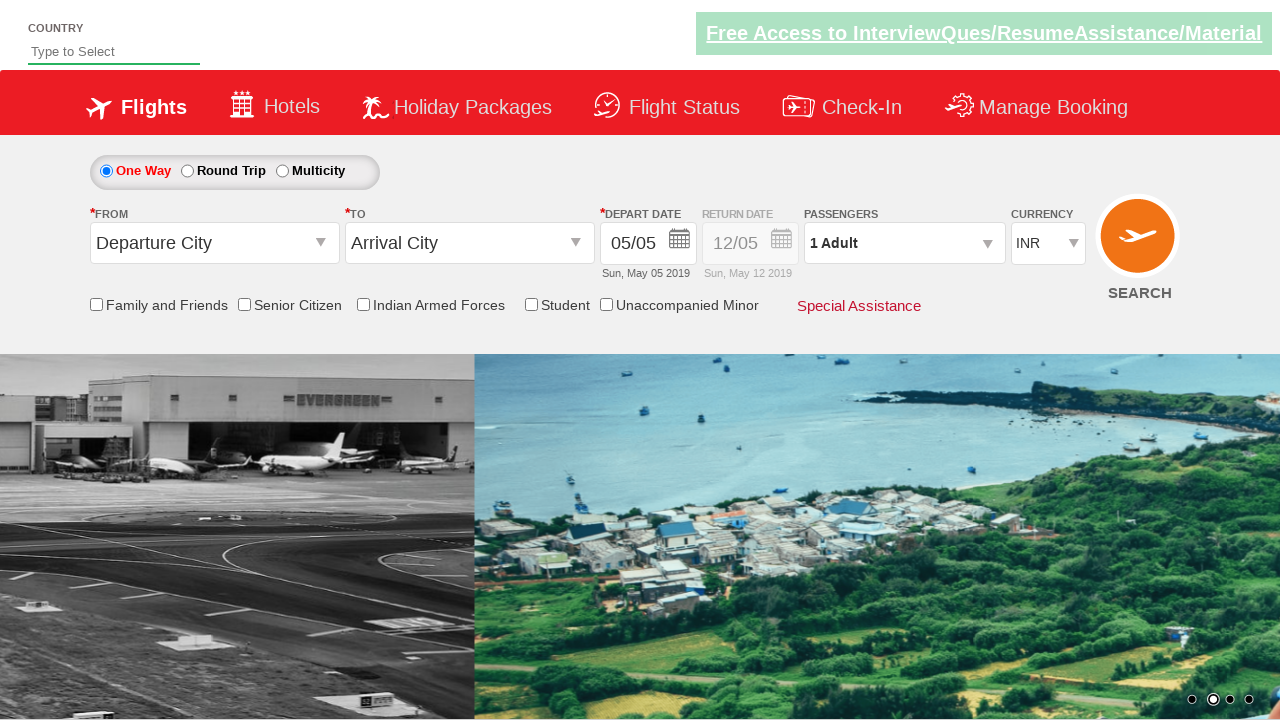

Typed 'ind' in the auto-suggest field on #autosuggest
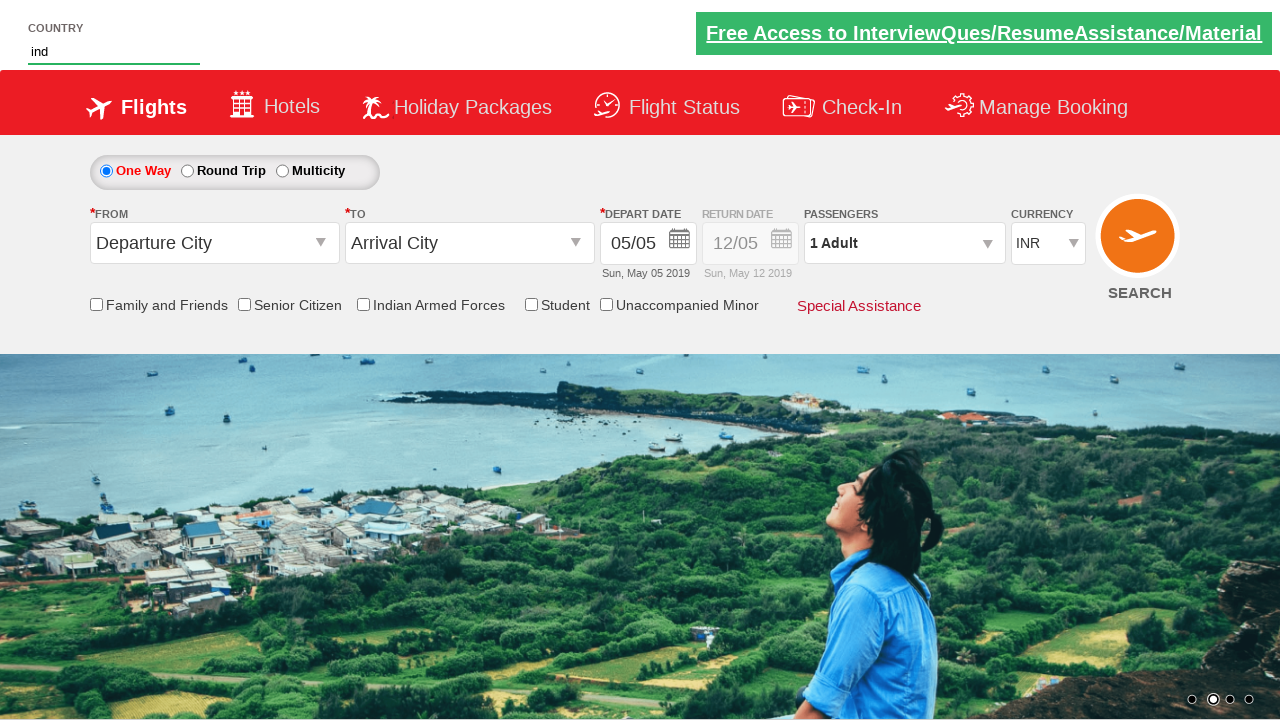

Auto-suggest dropdown items appeared
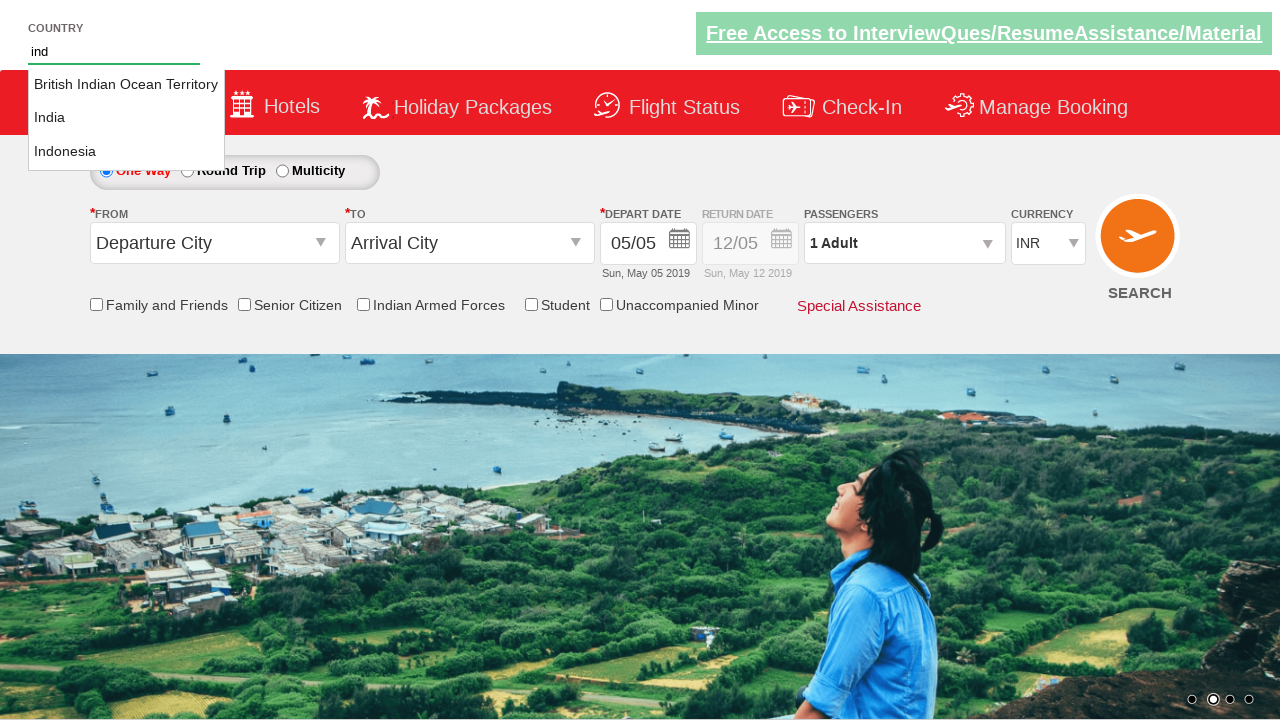

Retrieved all suggested country options from dropdown
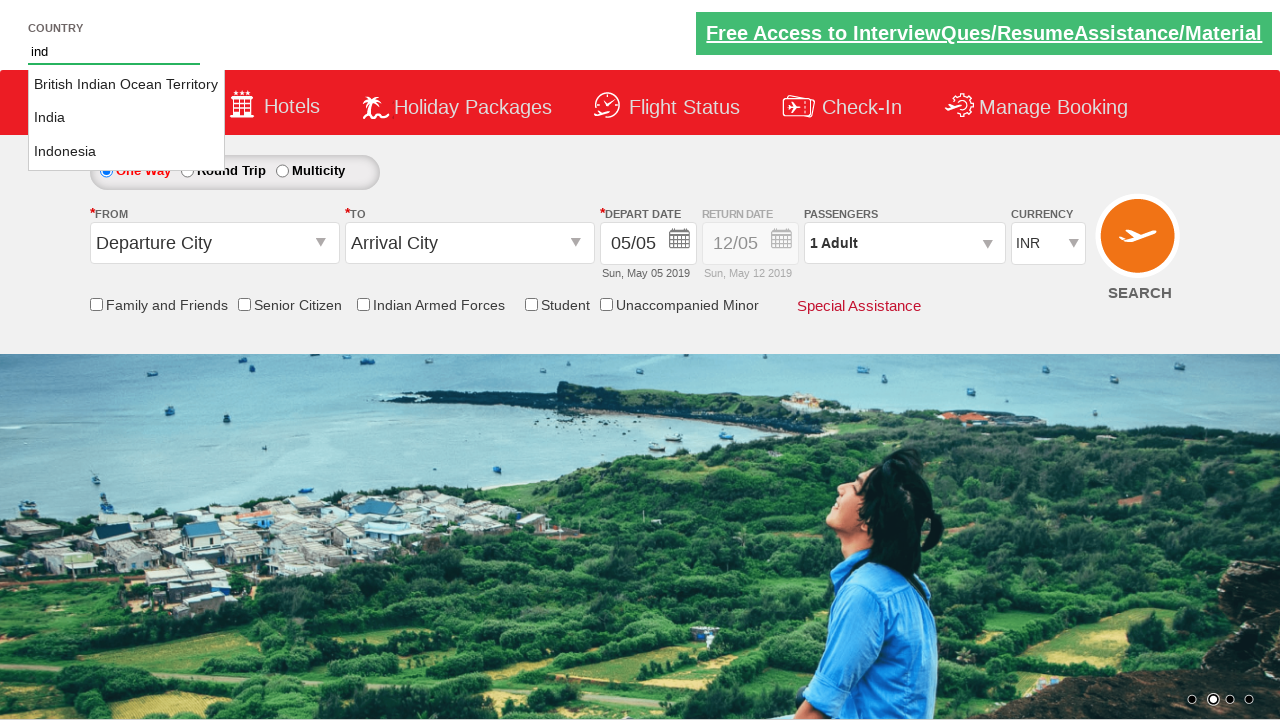

Clicked on 'India' from the suggested countries at (126, 118) on li.ui-menu-item a >> nth=1
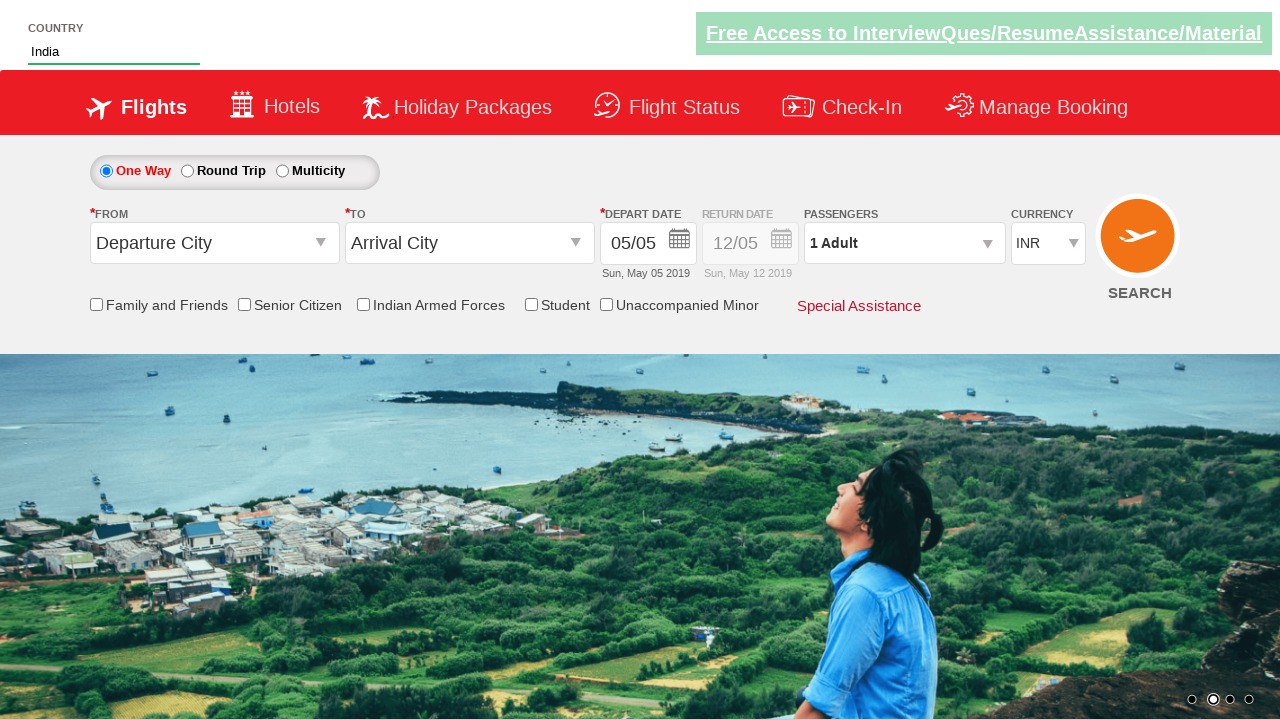

Verified that 'India' was successfully selected in the auto-suggest field
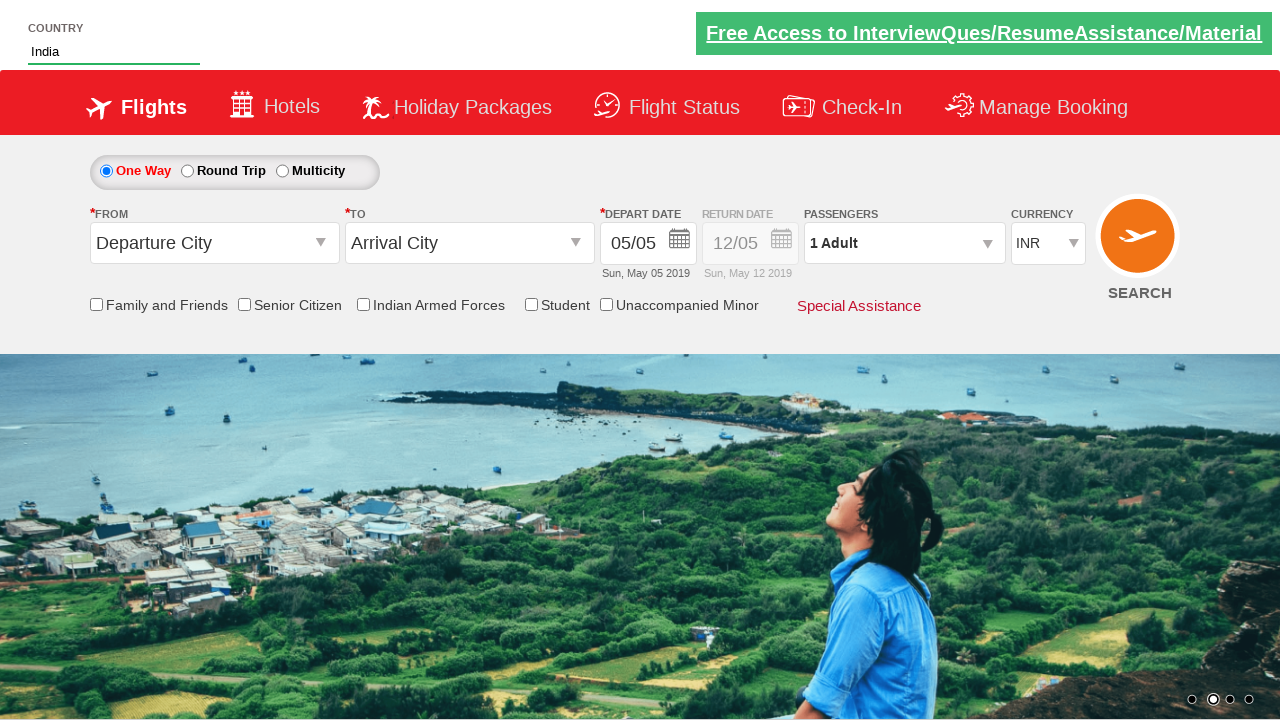

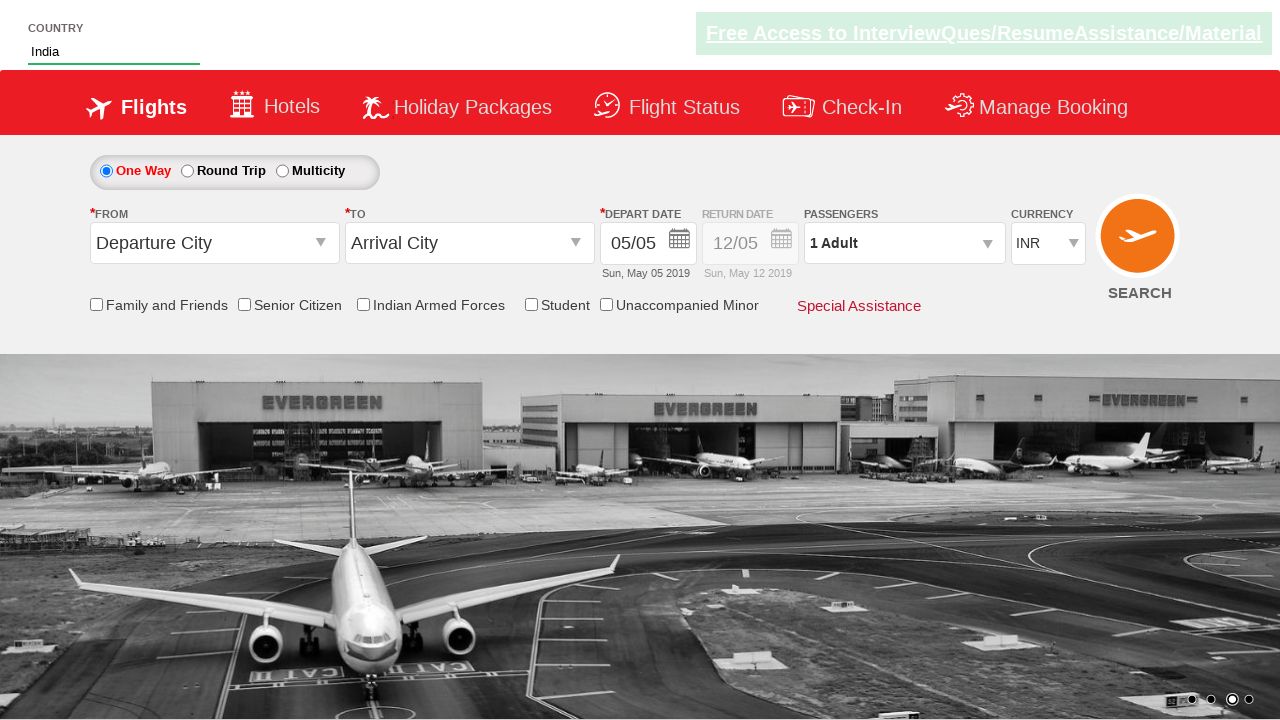